Tests the dynamic controls page by verifying a textbox is initially disabled, clicking the Enable button, waiting for the textbox to become enabled, and verifying the success message is displayed.

Starting URL: https://the-internet.herokuapp.com/dynamic_controls

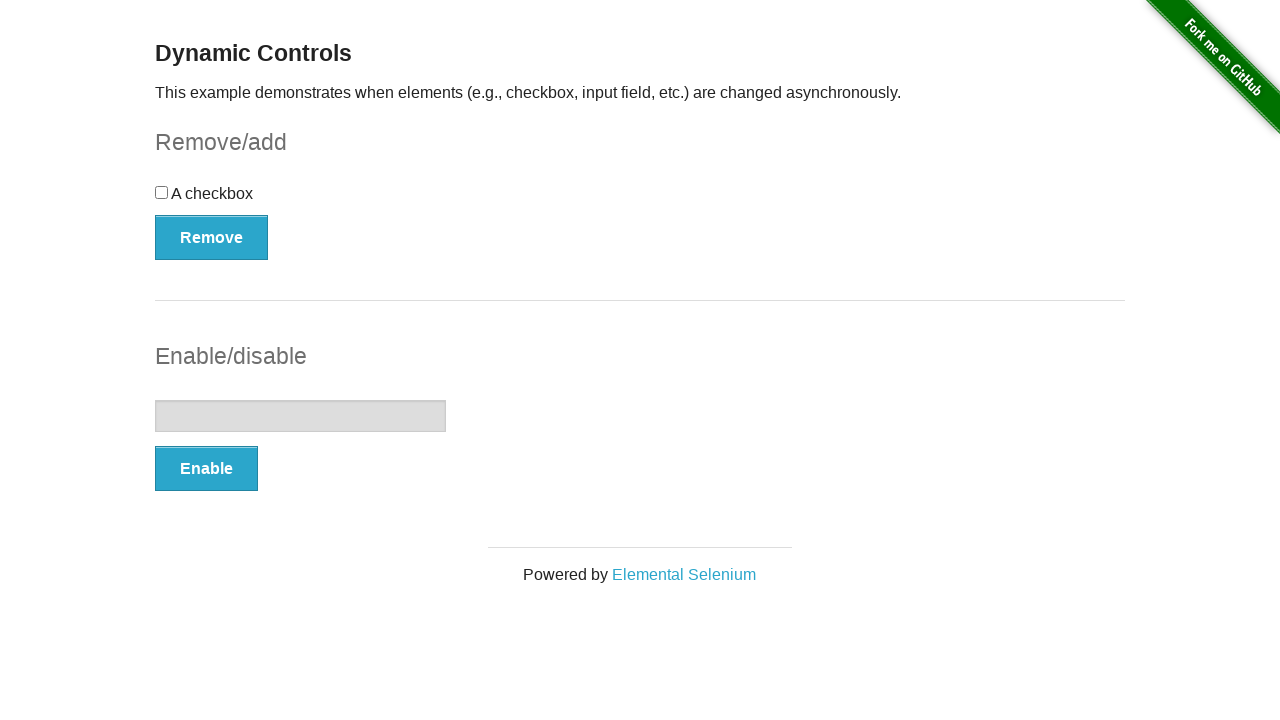

Navigated to dynamic controls page
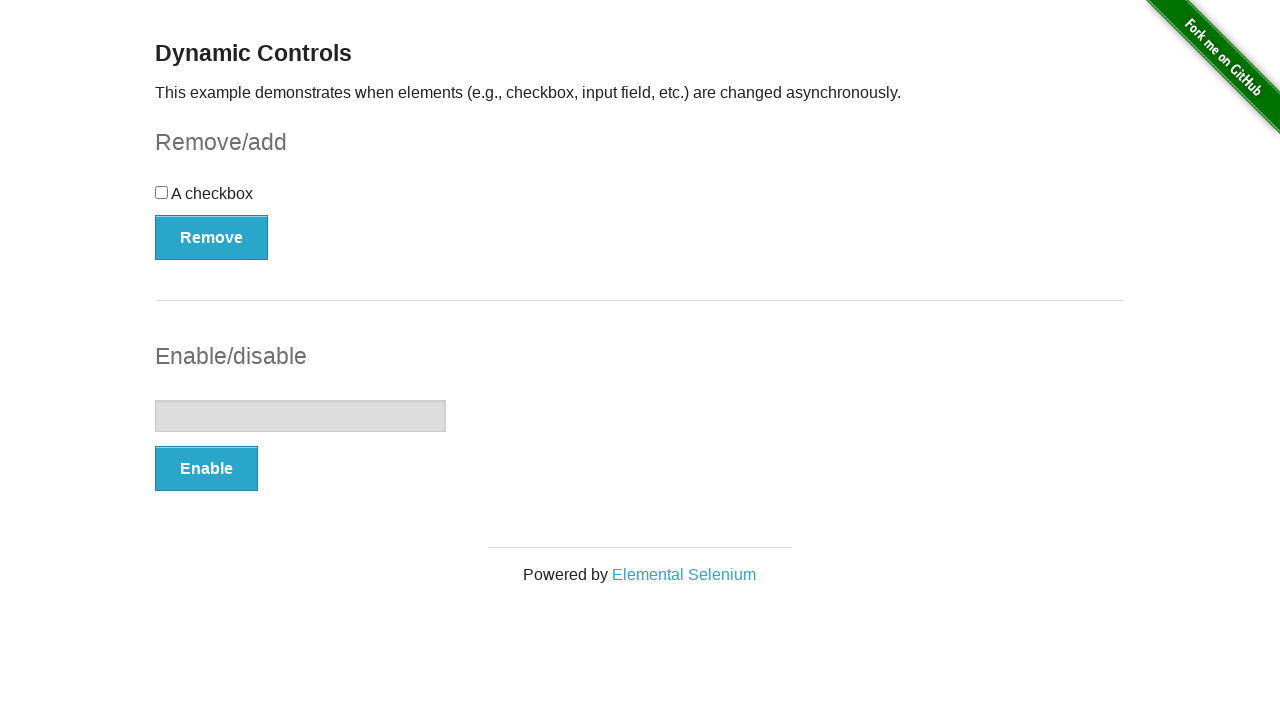

Located the textbox element
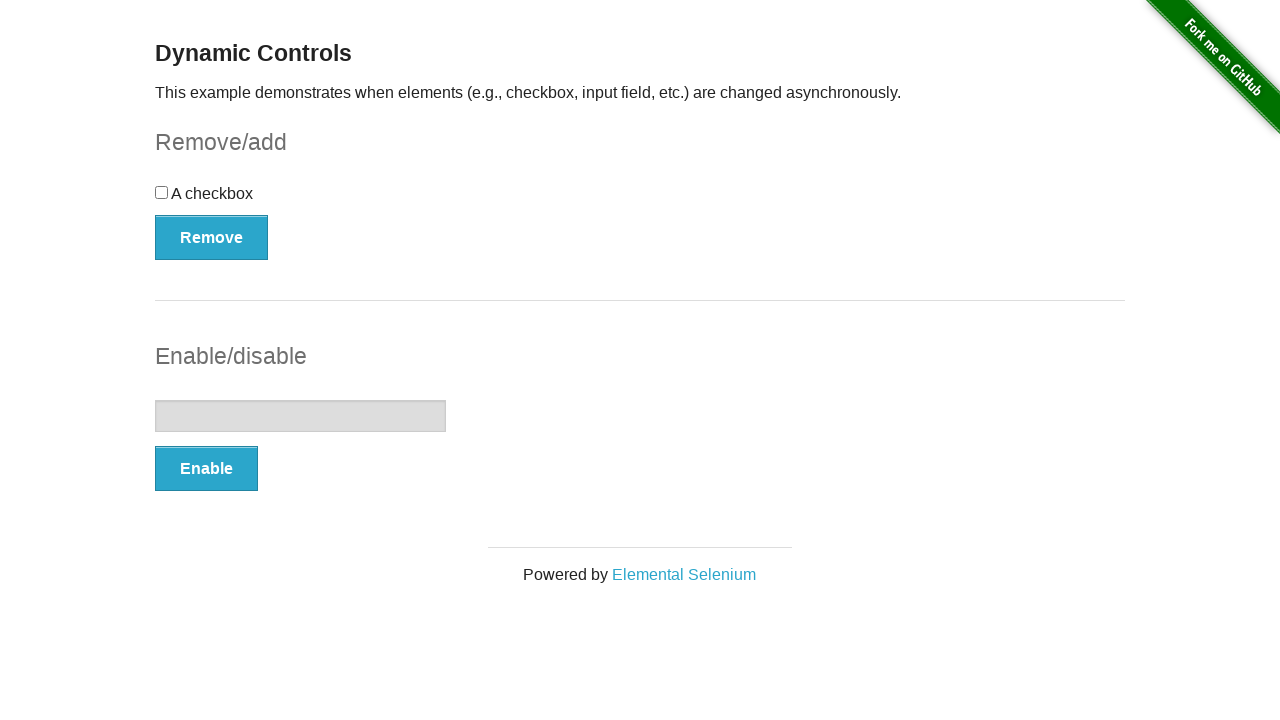

Verified textbox is initially disabled
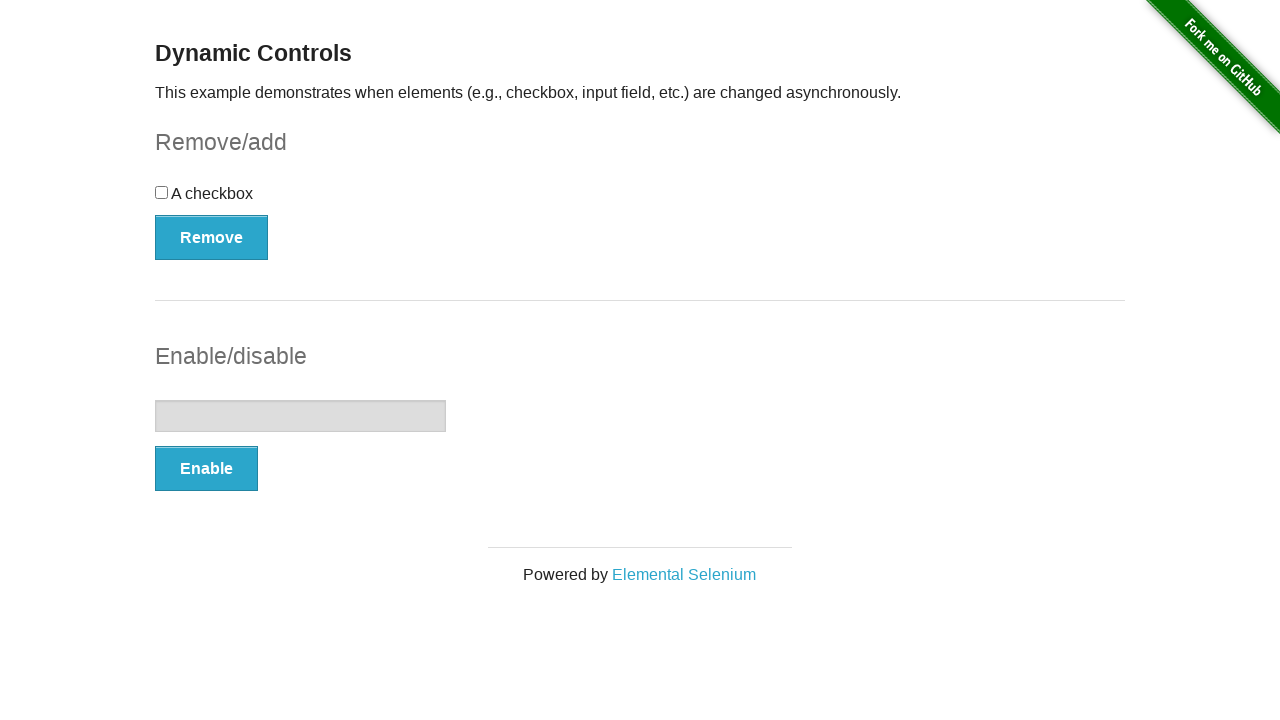

Clicked the Enable button at (206, 469) on xpath=//*[text()='Enable']
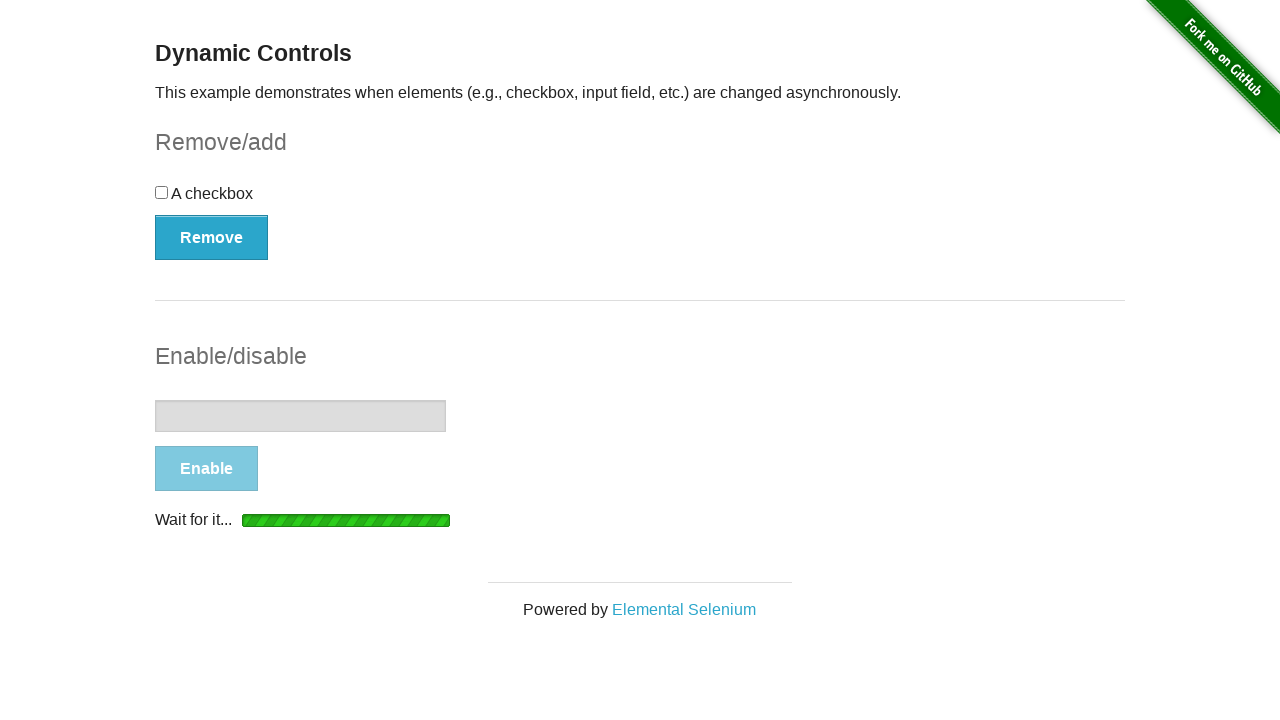

Textbox became visible
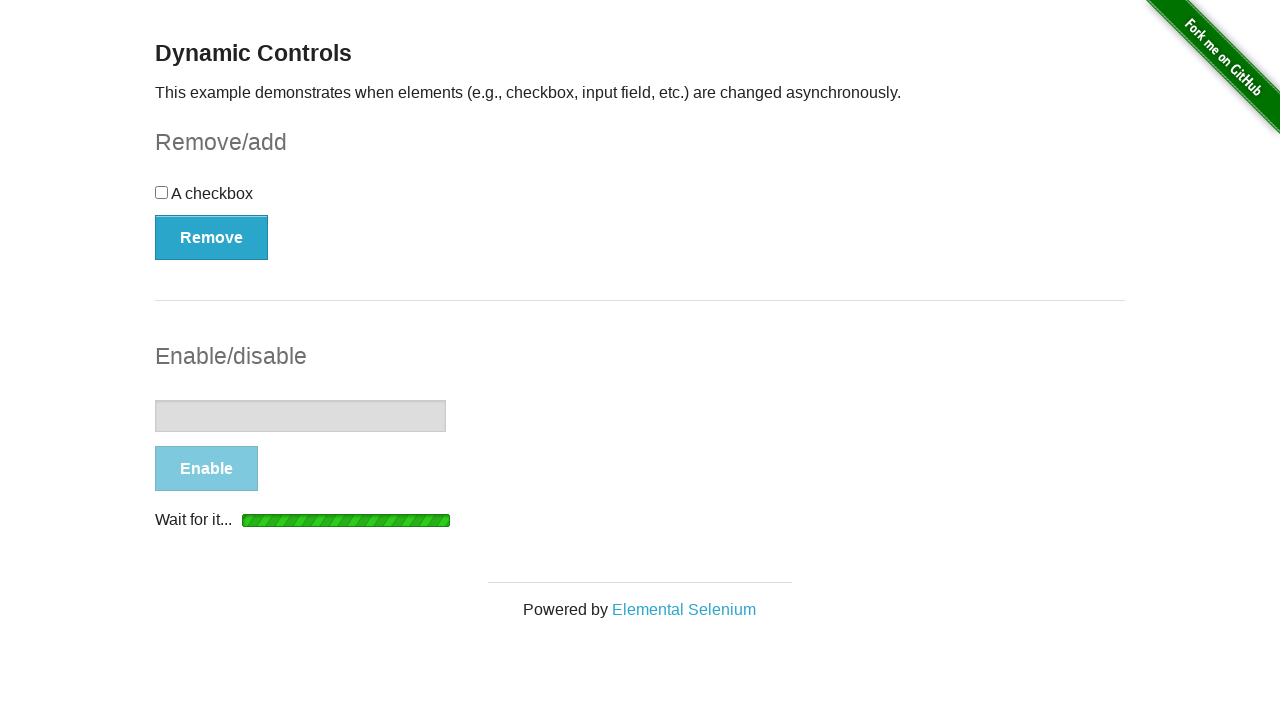

Textbox became enabled
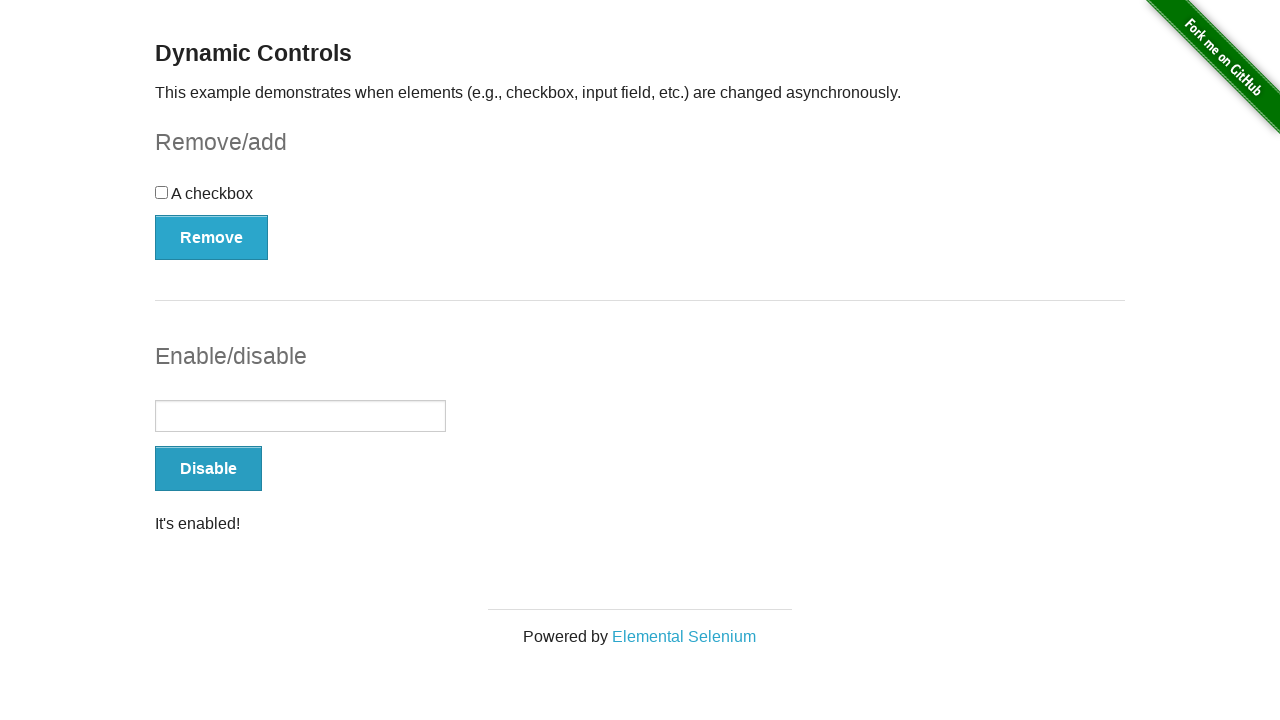

Verified success message is visible
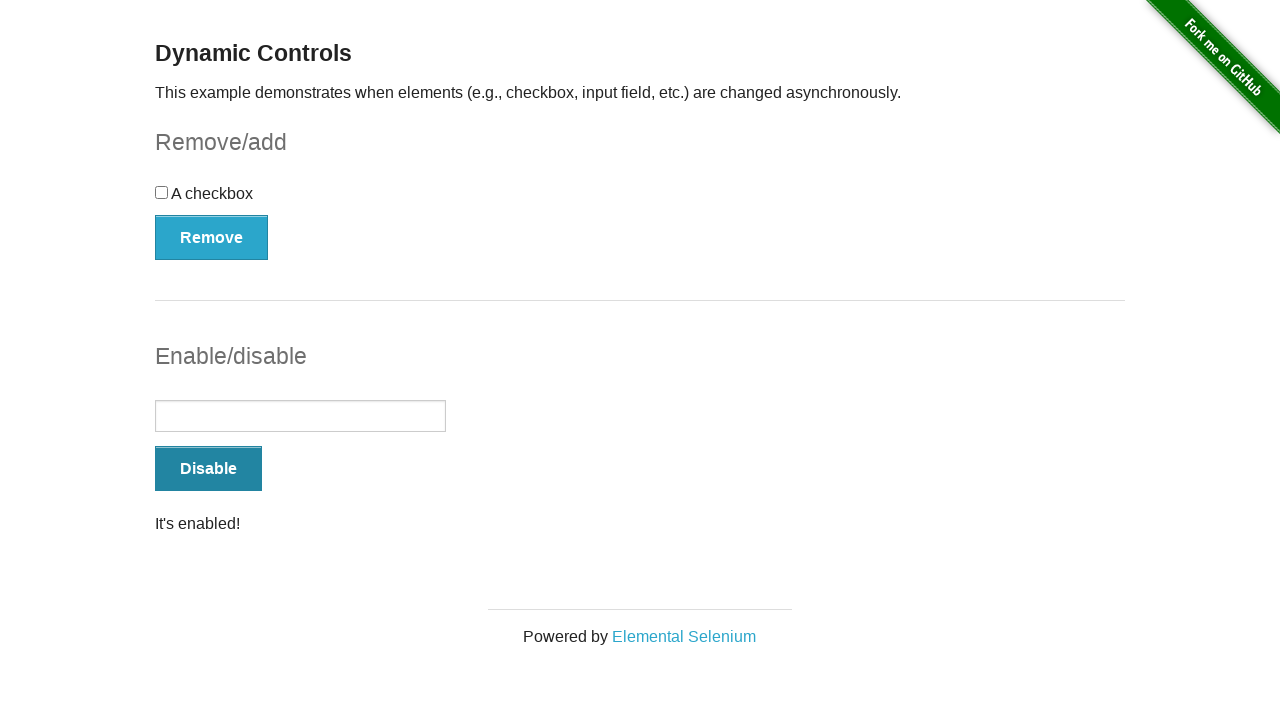

Verified textbox is now enabled
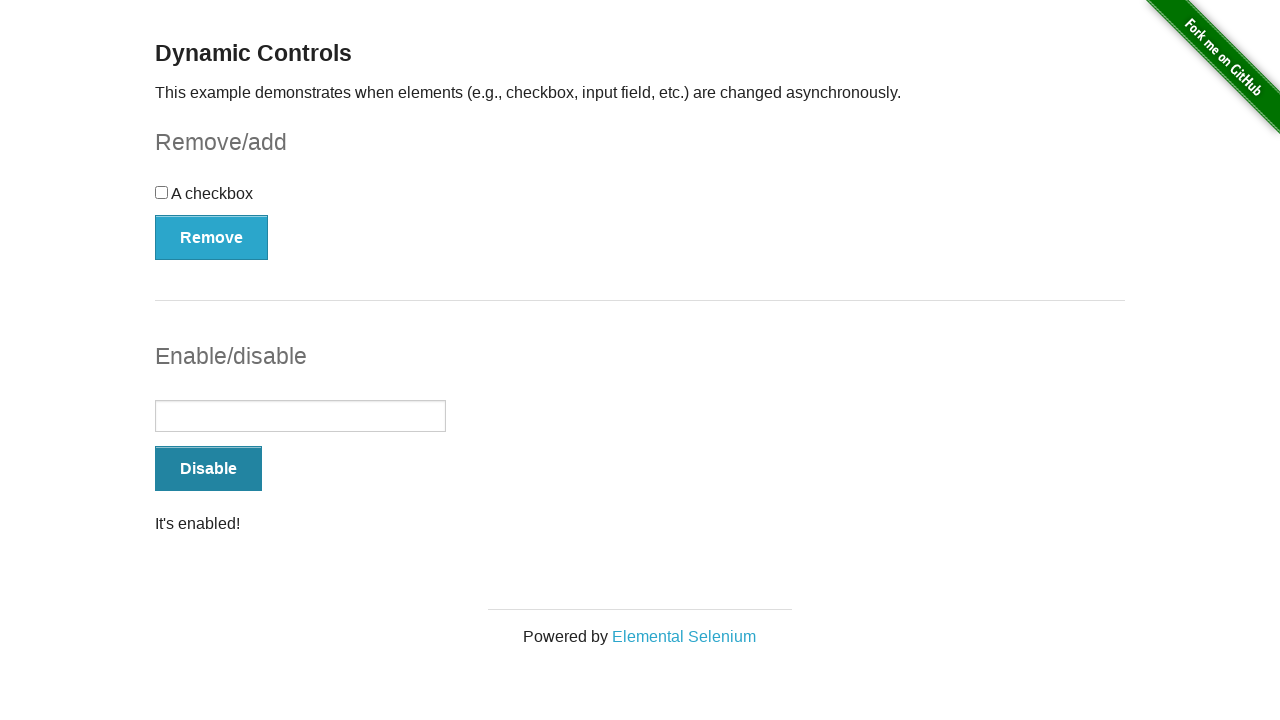

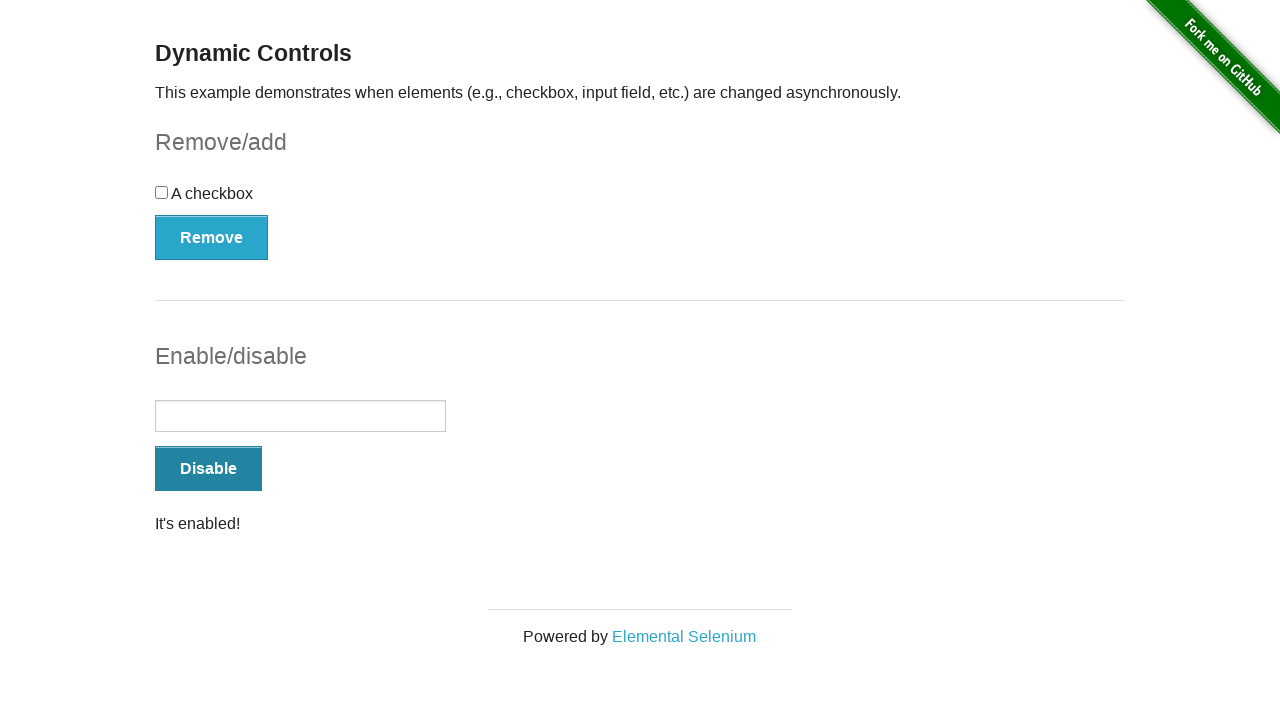